Tests clicking on a link that opens a popup window on the omayo test blog page

Starting URL: http://omayo.blogspot.com/

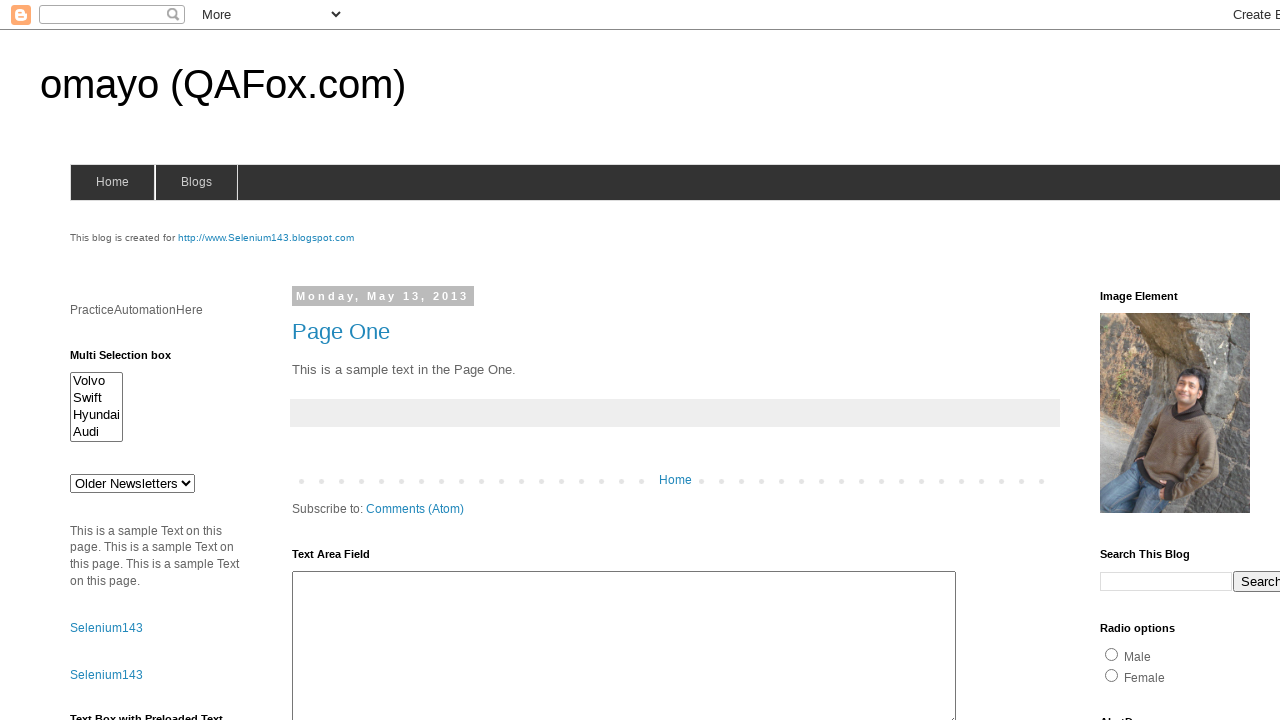

Clicked on 'Open a popup window' link at (132, 360) on xpath=//a[.='Open a popup window']
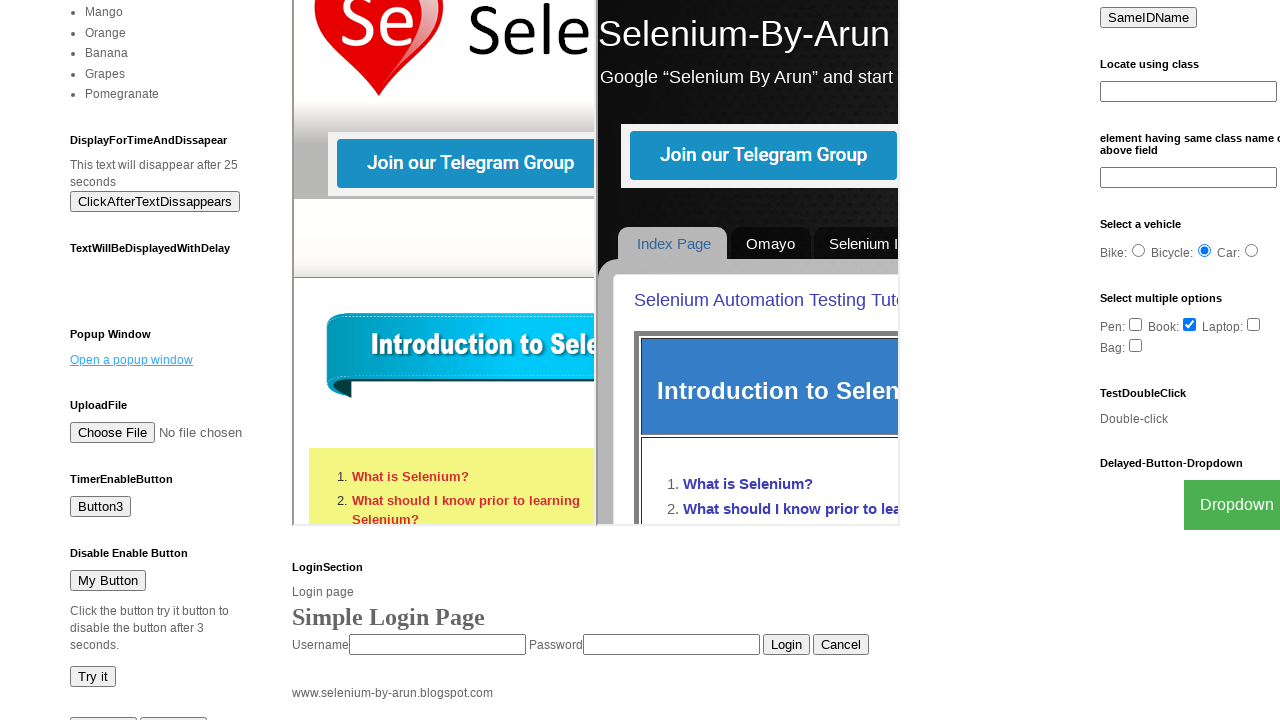

Waited 2 seconds for popup window to open
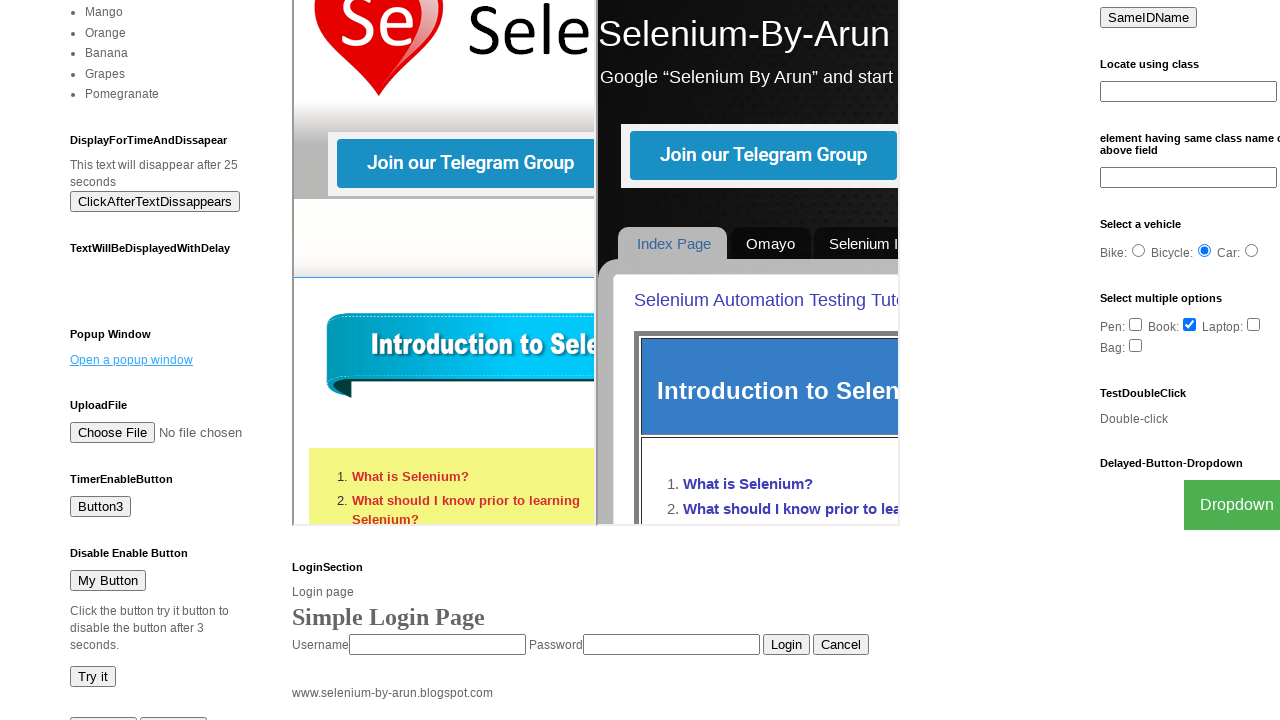

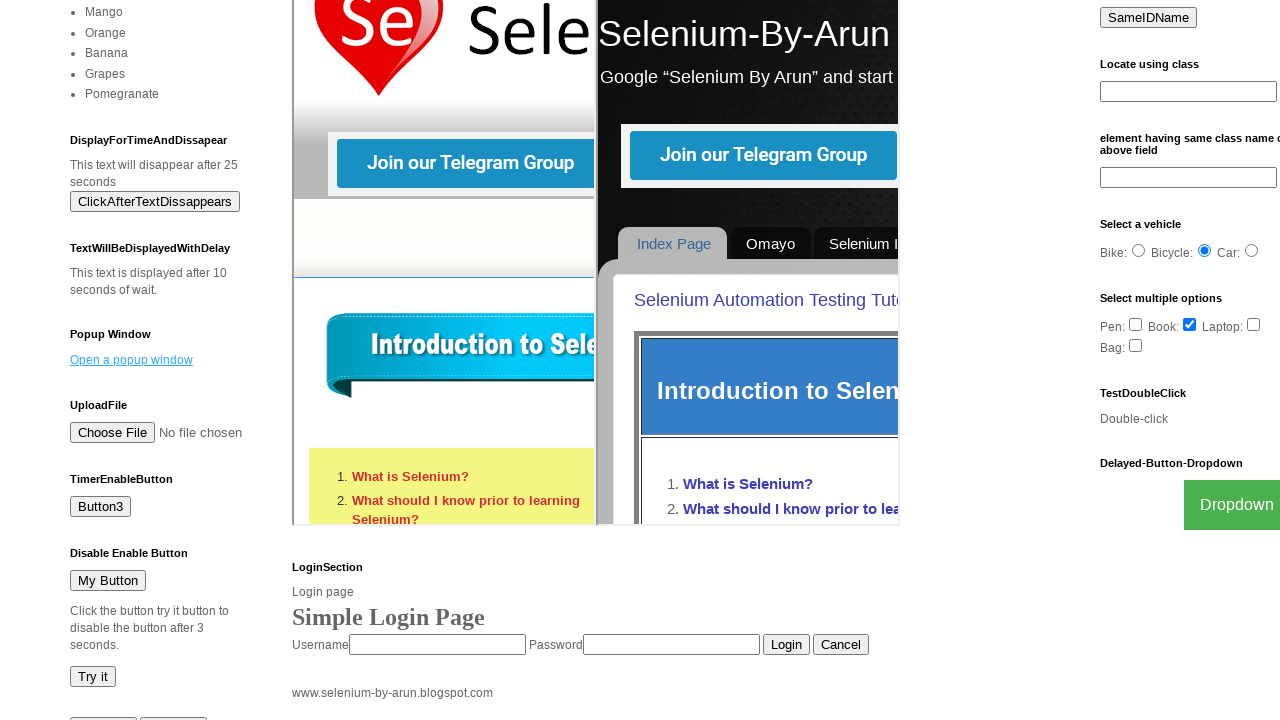